Tests dynamic controls functionality by checking a checkbox, removing it, verifying it's gone, then adding it back and verifying it returns.

Starting URL: https://the-internet.herokuapp.com/

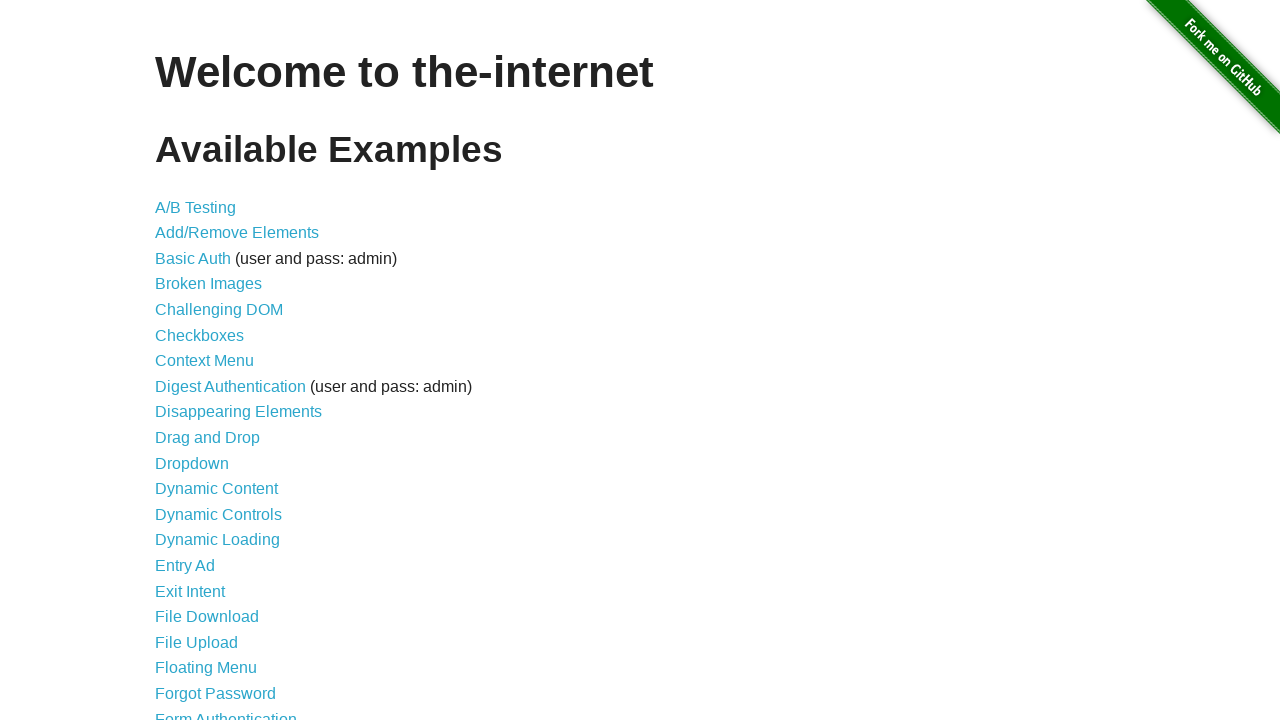

Clicked 'Dynamic Controls' link to navigate to the test page at (218, 514) on internal:role=link[name="Dynamic Controls"i]
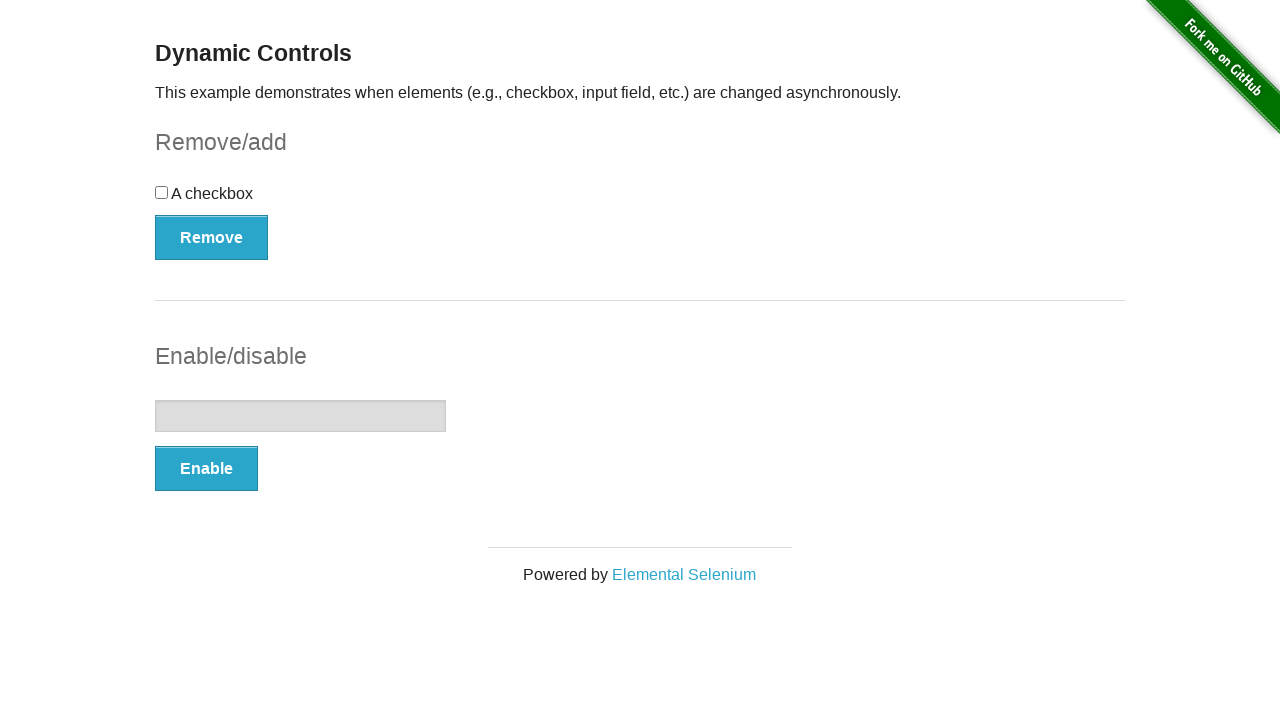

Remove button became visible
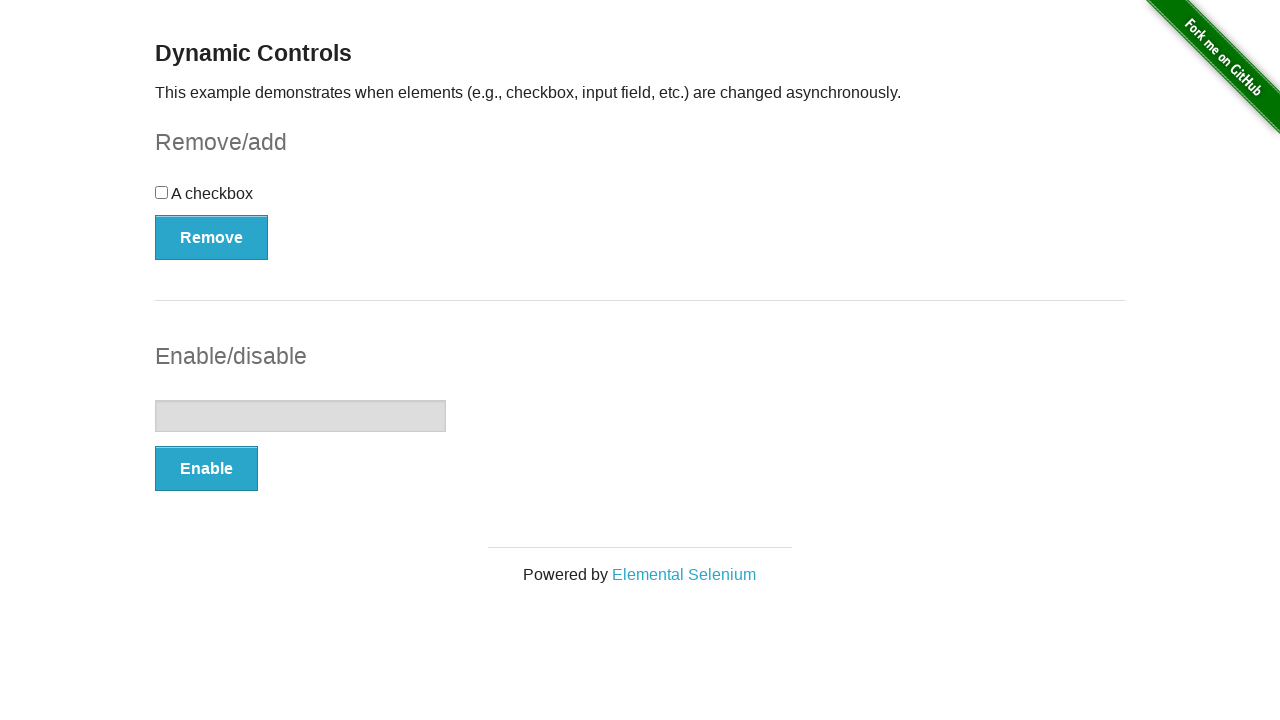

Checked the dynamic checkbox at (162, 192) on input[type='checkbox']
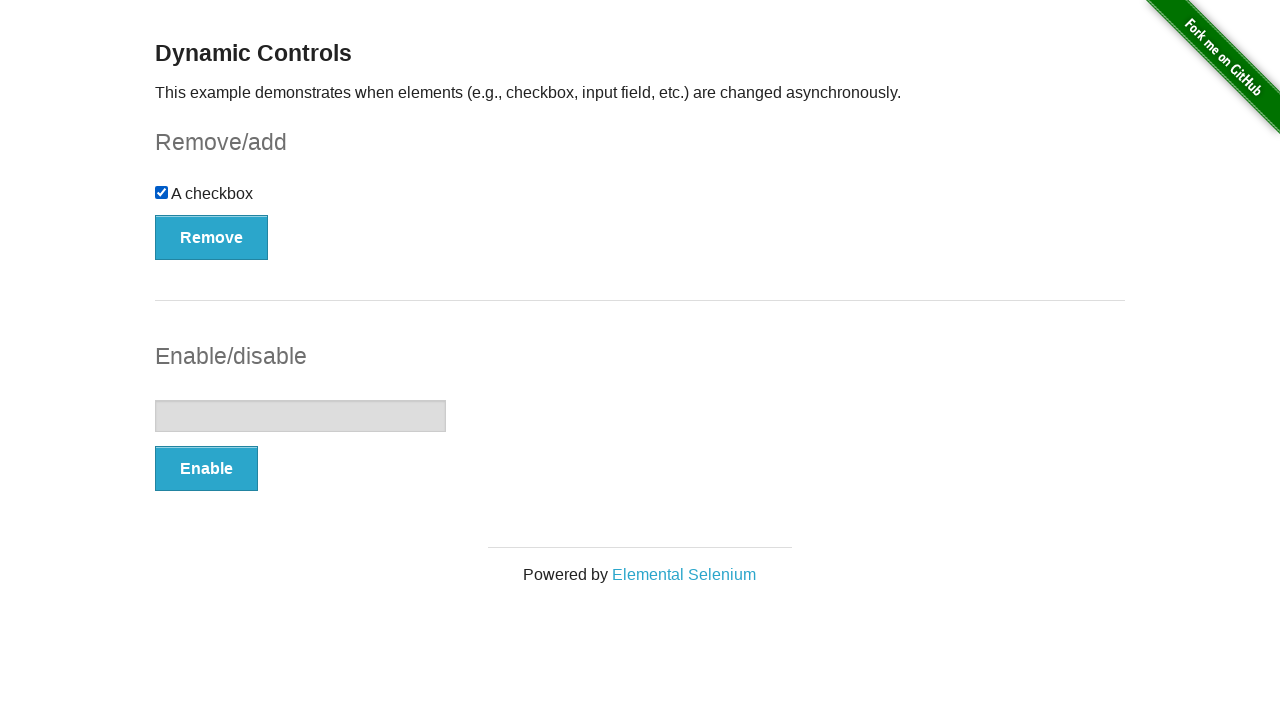

Clicked Remove button to remove the checkbox at (212, 237) on internal:role=button[name="Remove"i]
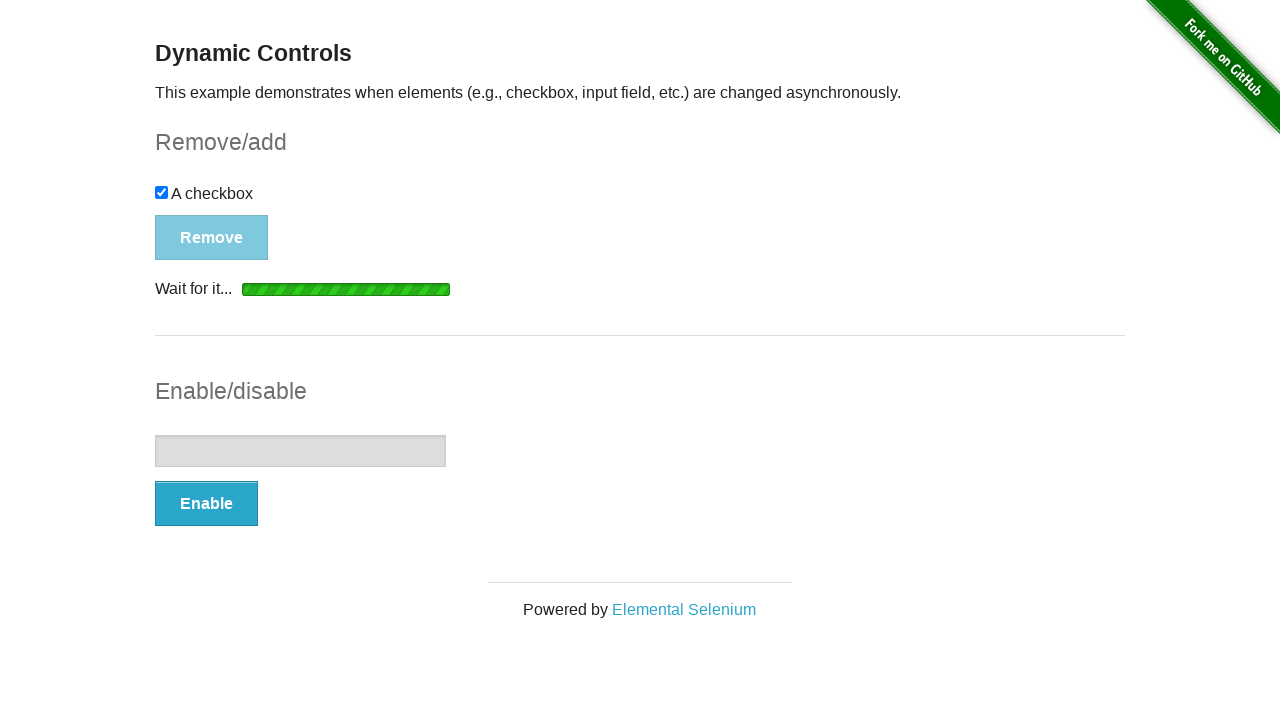

Checkbox successfully hidden after removal
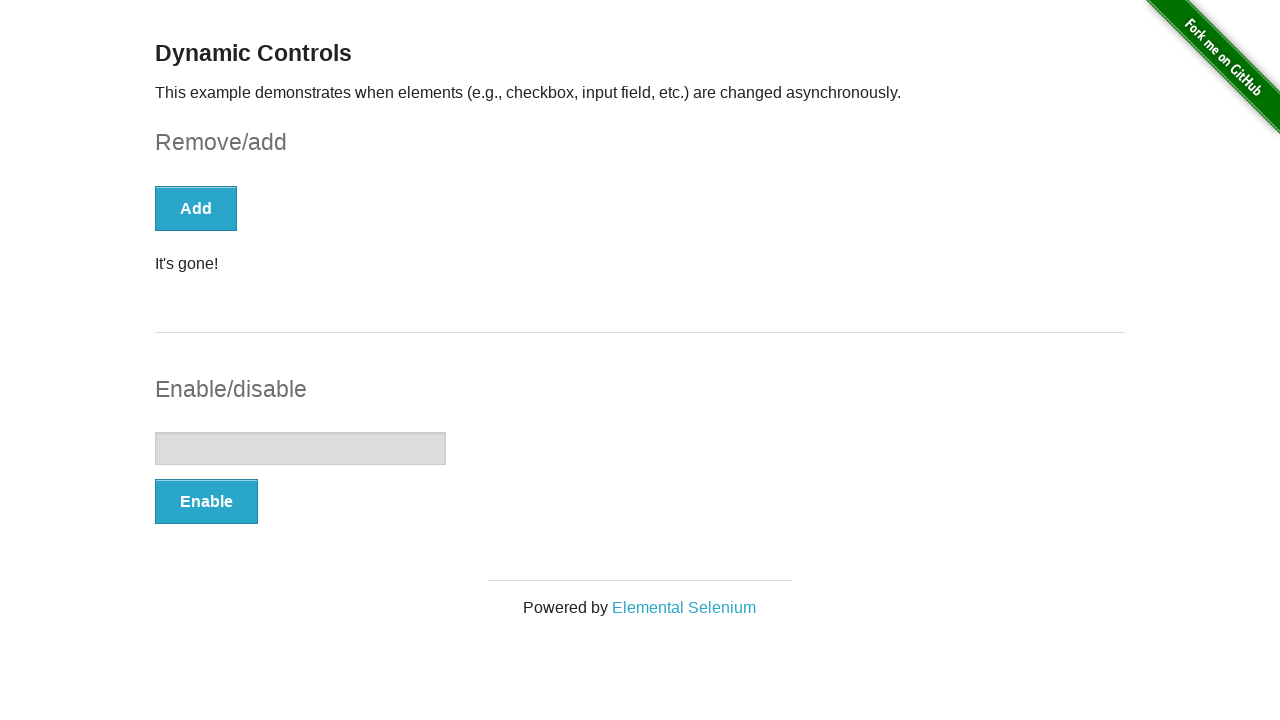

Verified 'It's gone!' message appeared
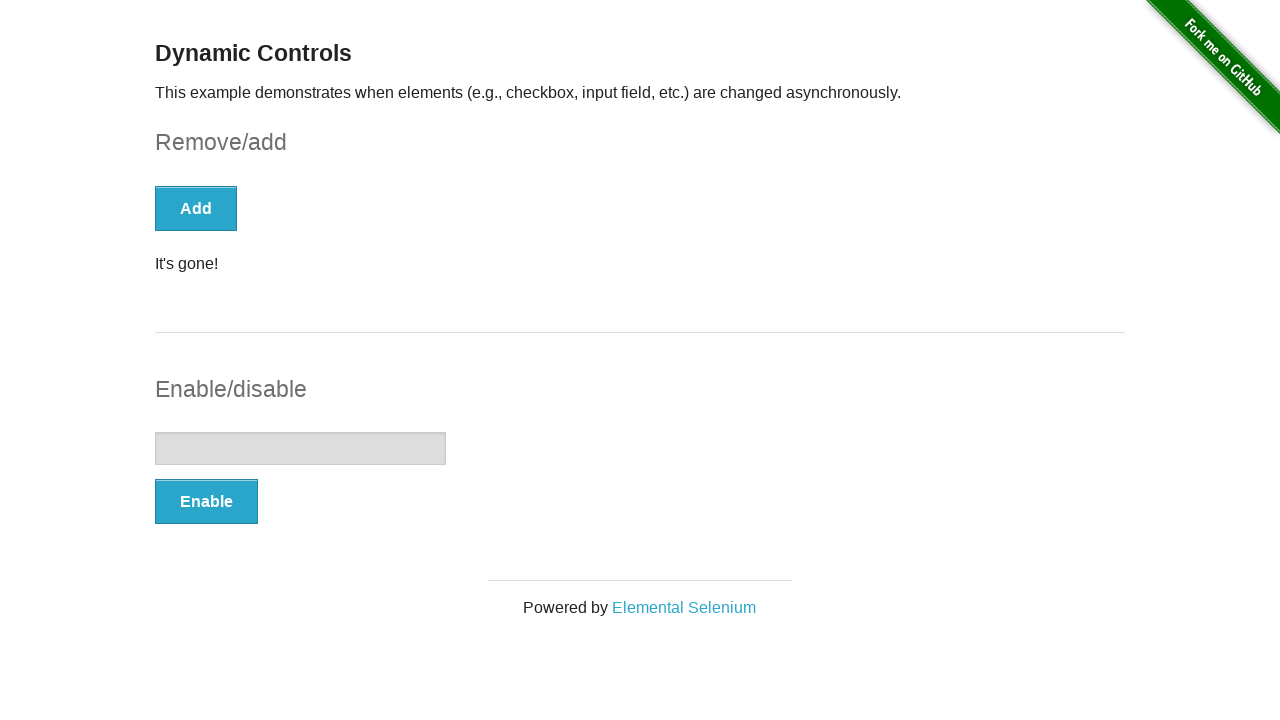

Add button became visible
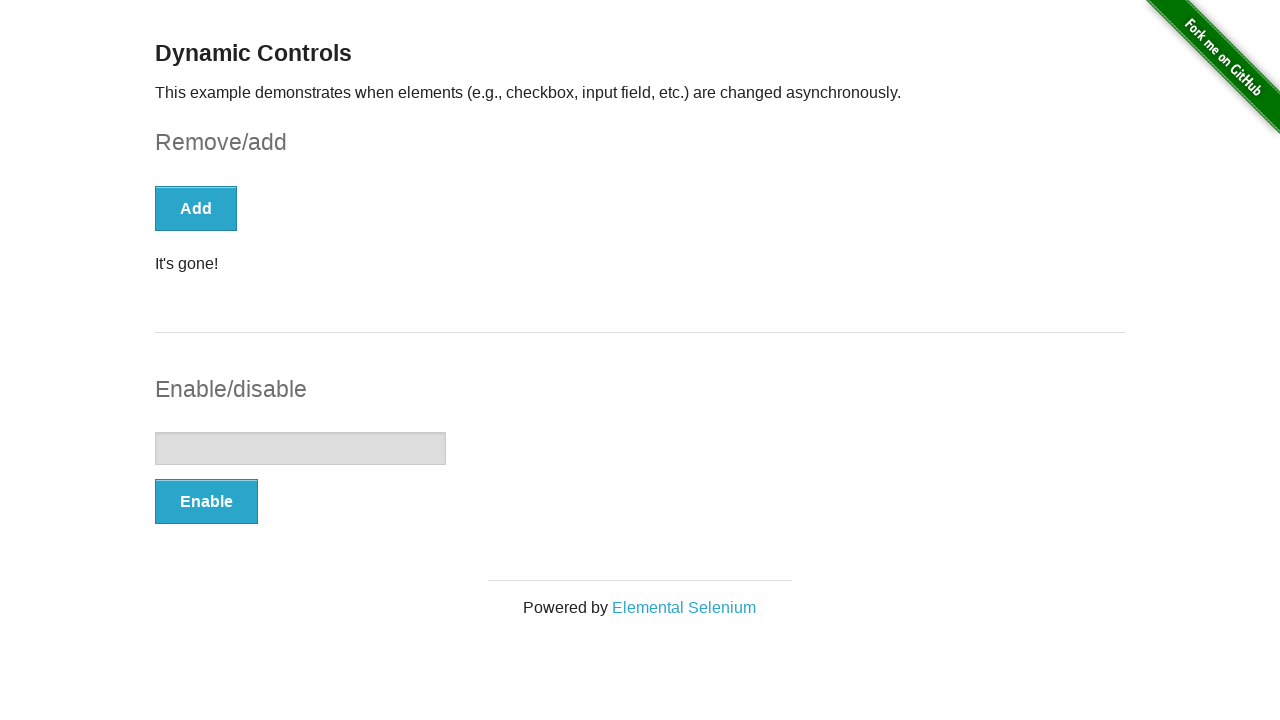

Clicked Add button to restore the checkbox at (196, 208) on internal:role=button[name="Add"i]
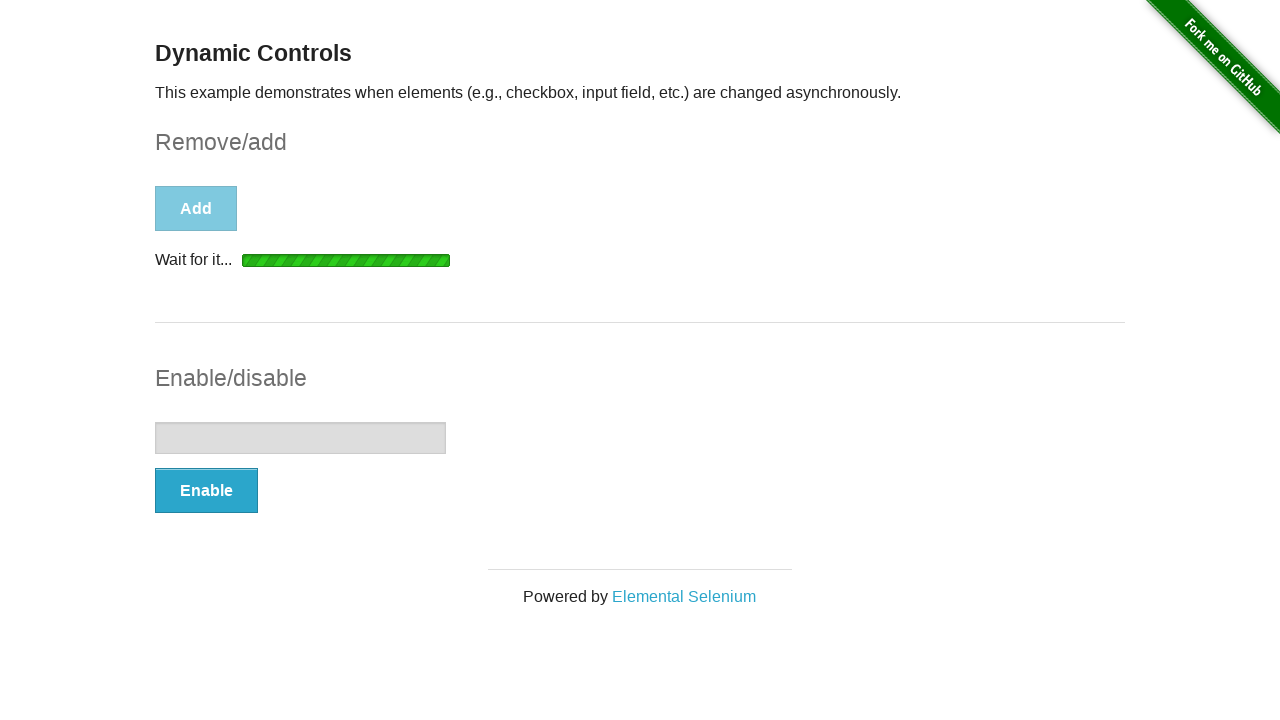

Checkbox successfully reappeared after adding
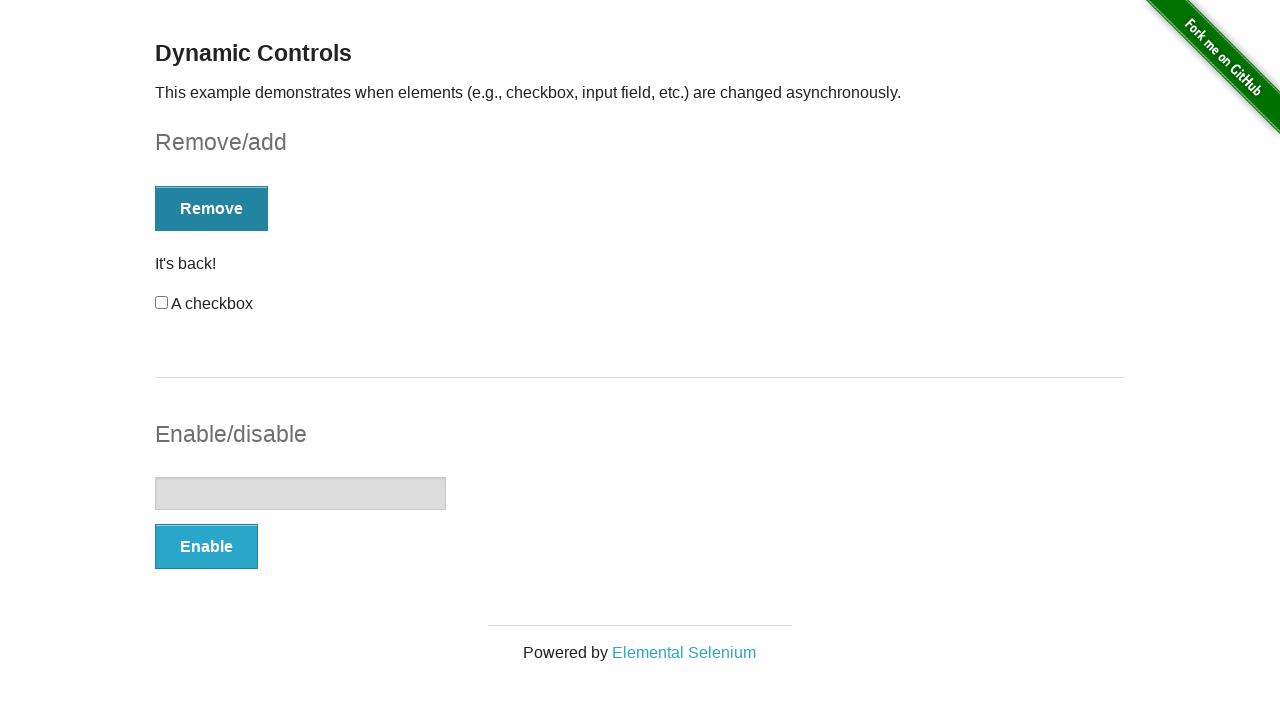

Verified 'It's back!' message appeared
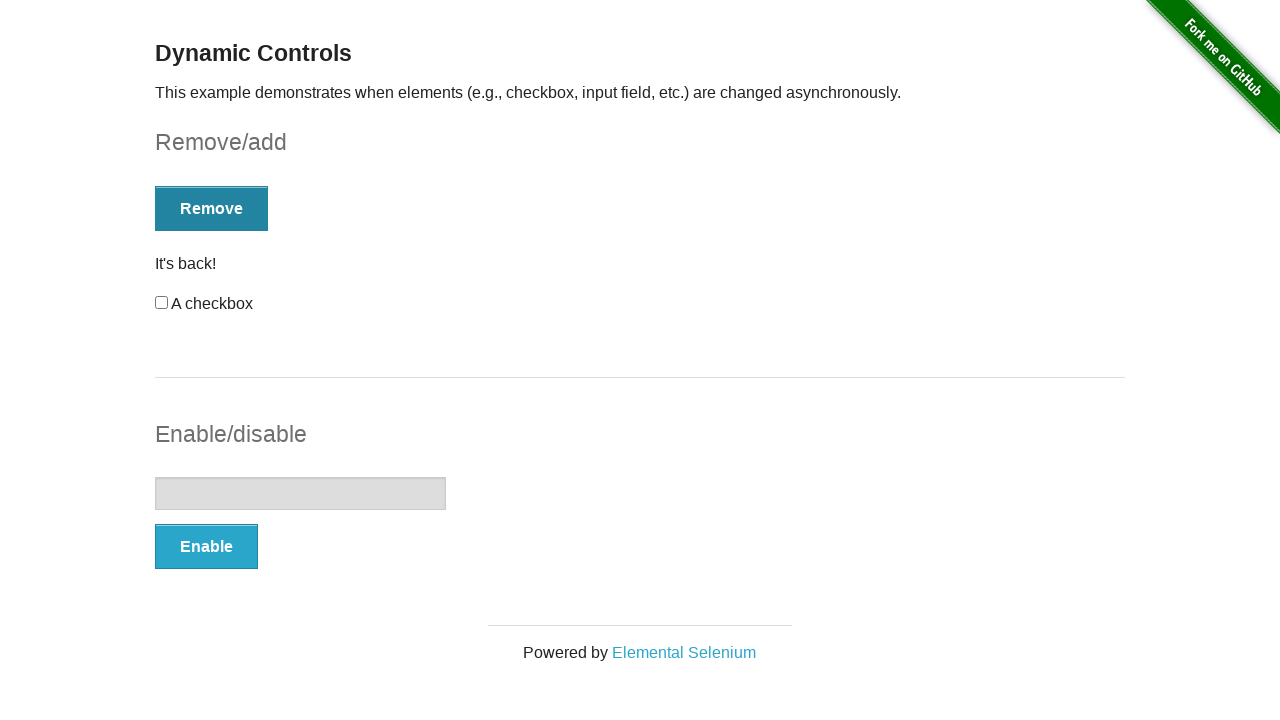

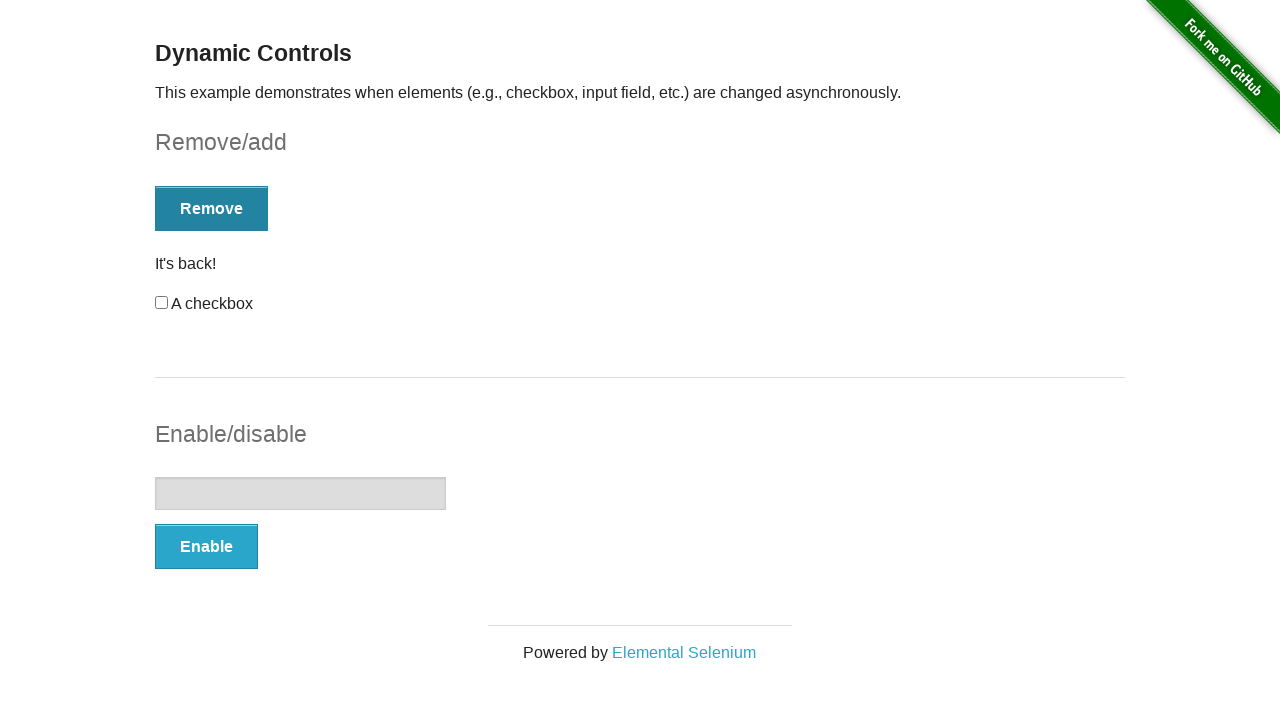